Tests dynamic loading with a 3-second wait, clicking start button and verifying the loaded text

Starting URL: https://automationfc.github.io/dynamic-loading/

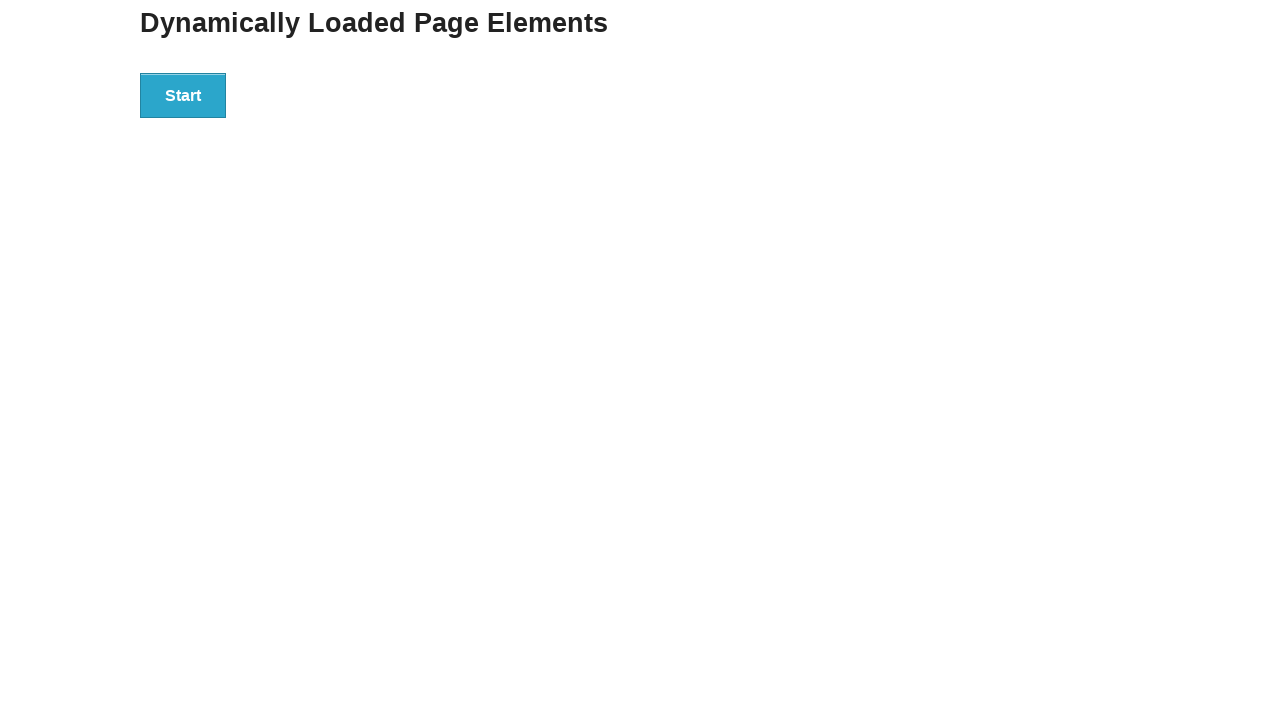

Clicked start button to trigger dynamic loading at (183, 95) on div#start>button
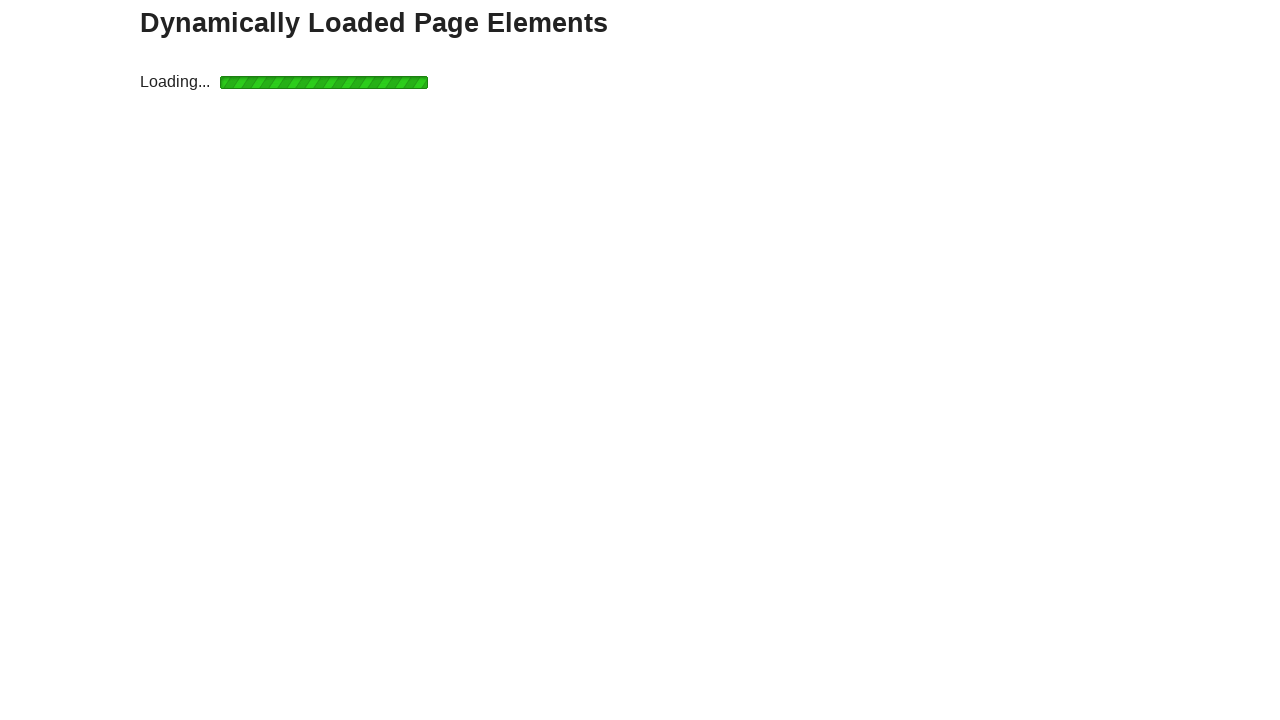

Waited 3 seconds for dynamic content to load
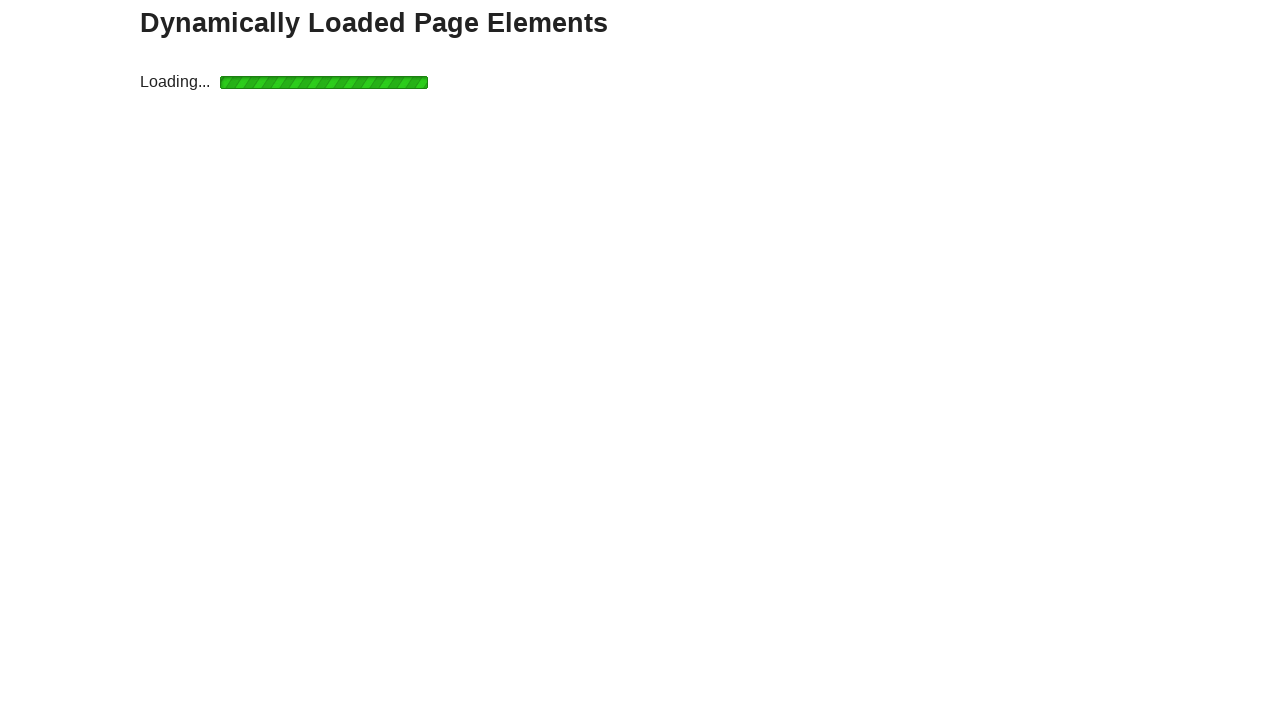

Verified loaded text displays 'Hello World!' correctly
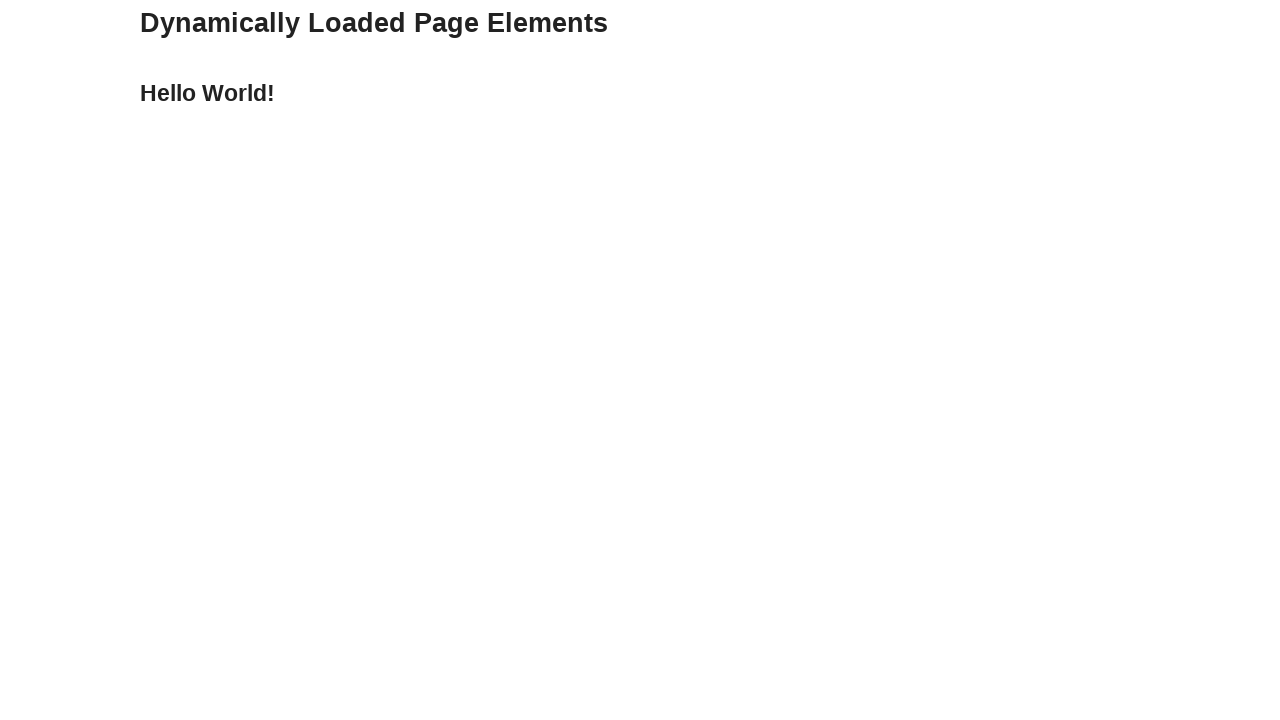

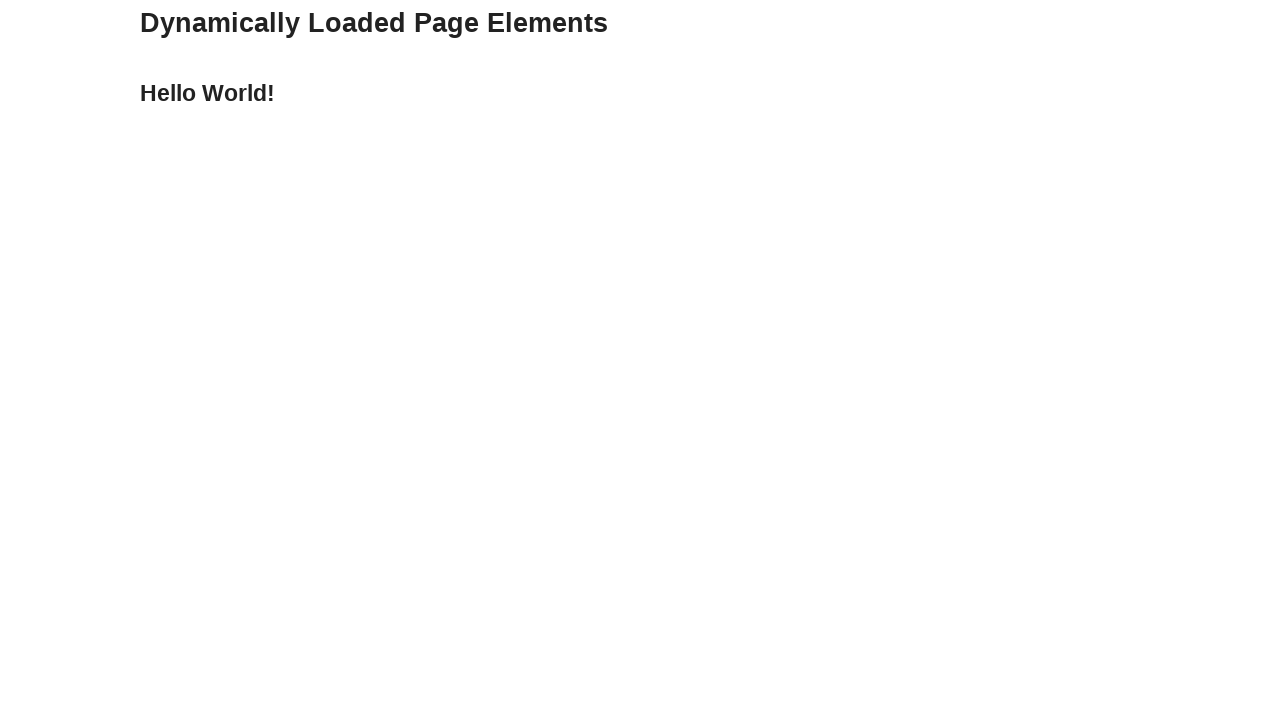